Tests the user registration form on ParaBank by filling in all required fields including personal information, address, and account credentials, then submitting the form.

Starting URL: https://parabank.parasoft.com/parabank/register.htm

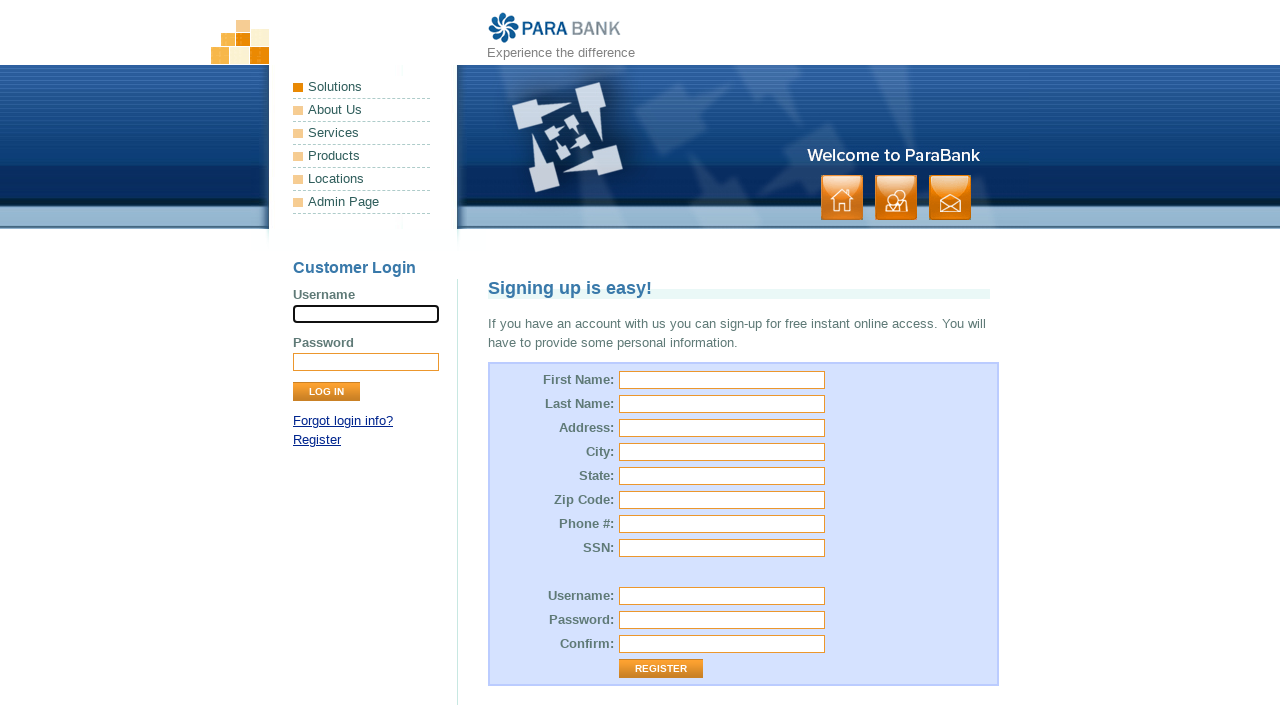

Filled first name field with 'Sarah' on #customer\.firstName
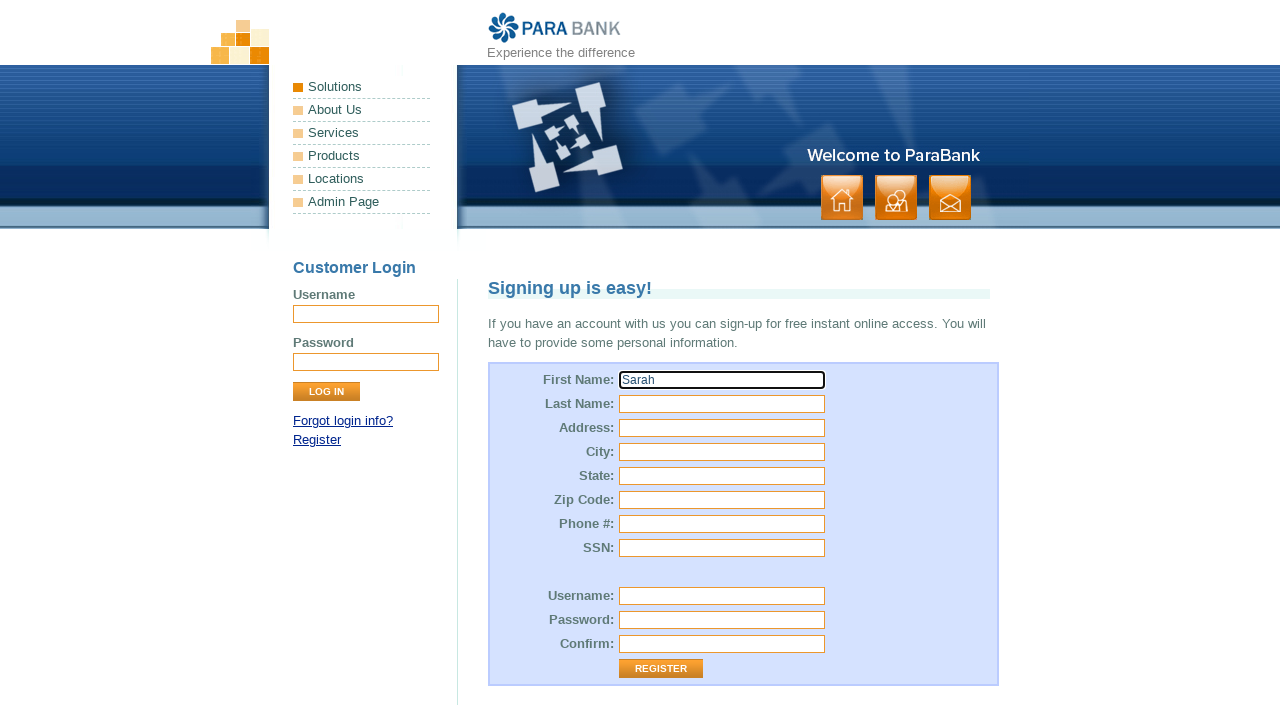

Filled last name field with 'Johnson' on input[name='customer.lastName']
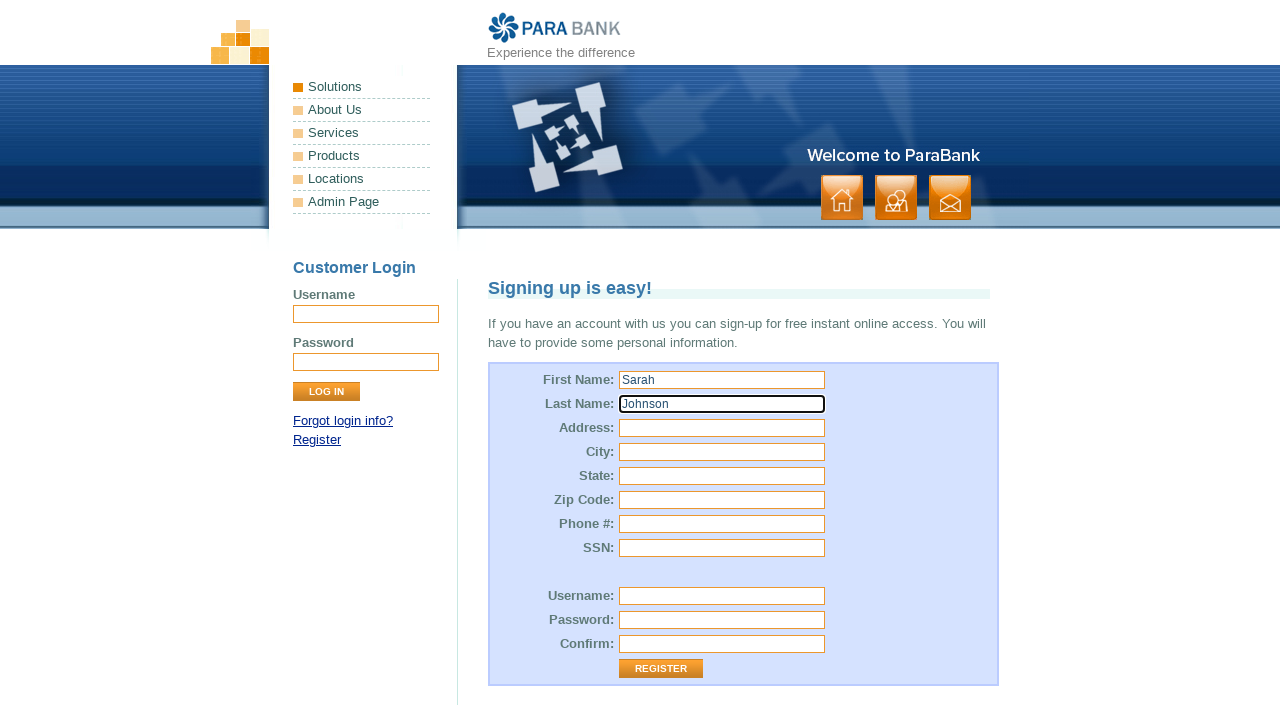

Filled street address field with '456 Oak Avenue' on #customer\.address\.street
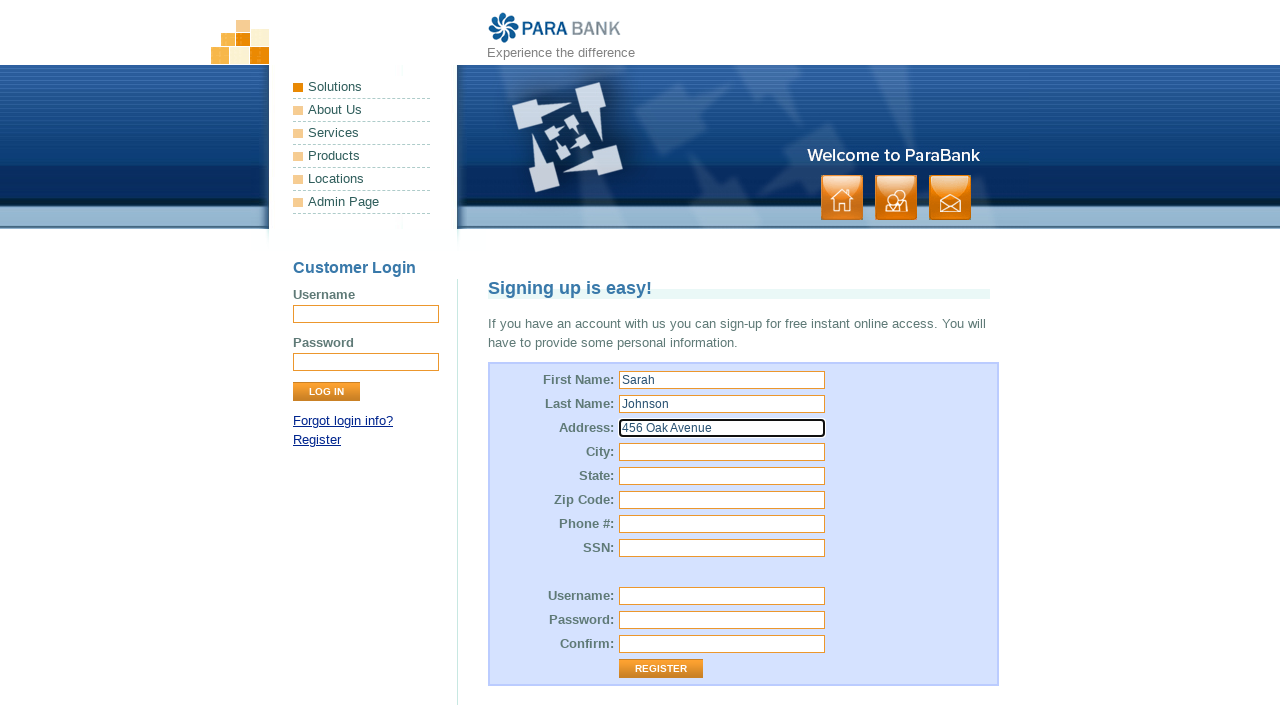

Filled city field with 'Springfield' on #customer\.address\.city
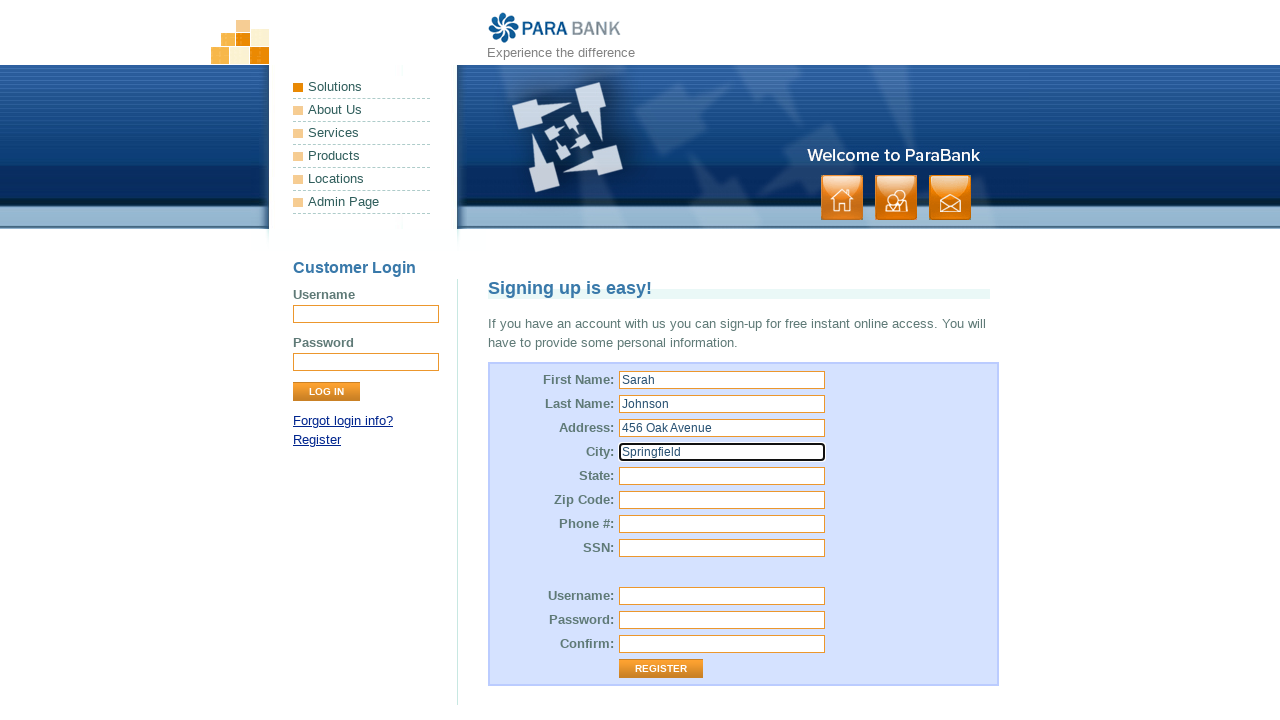

Filled state field with 'CA' on #customer\.address\.state
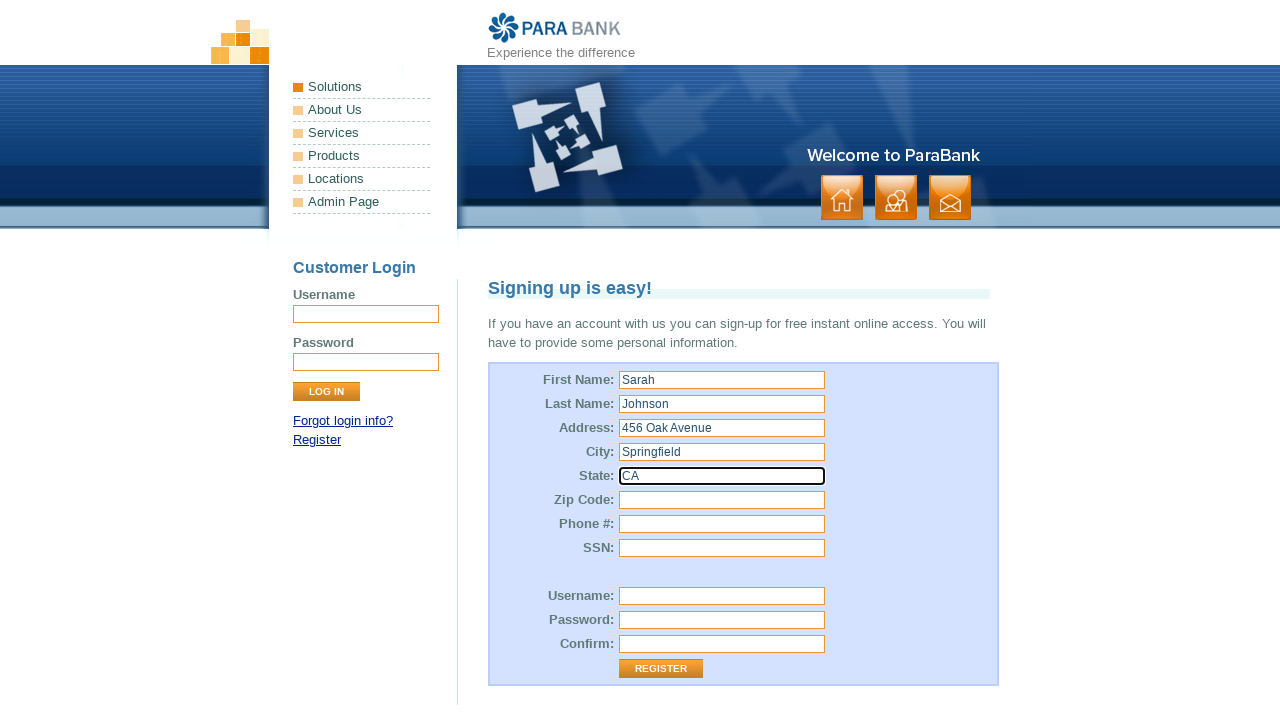

Filled phone number field with '555-123-4567' on #customer\.phoneNumber
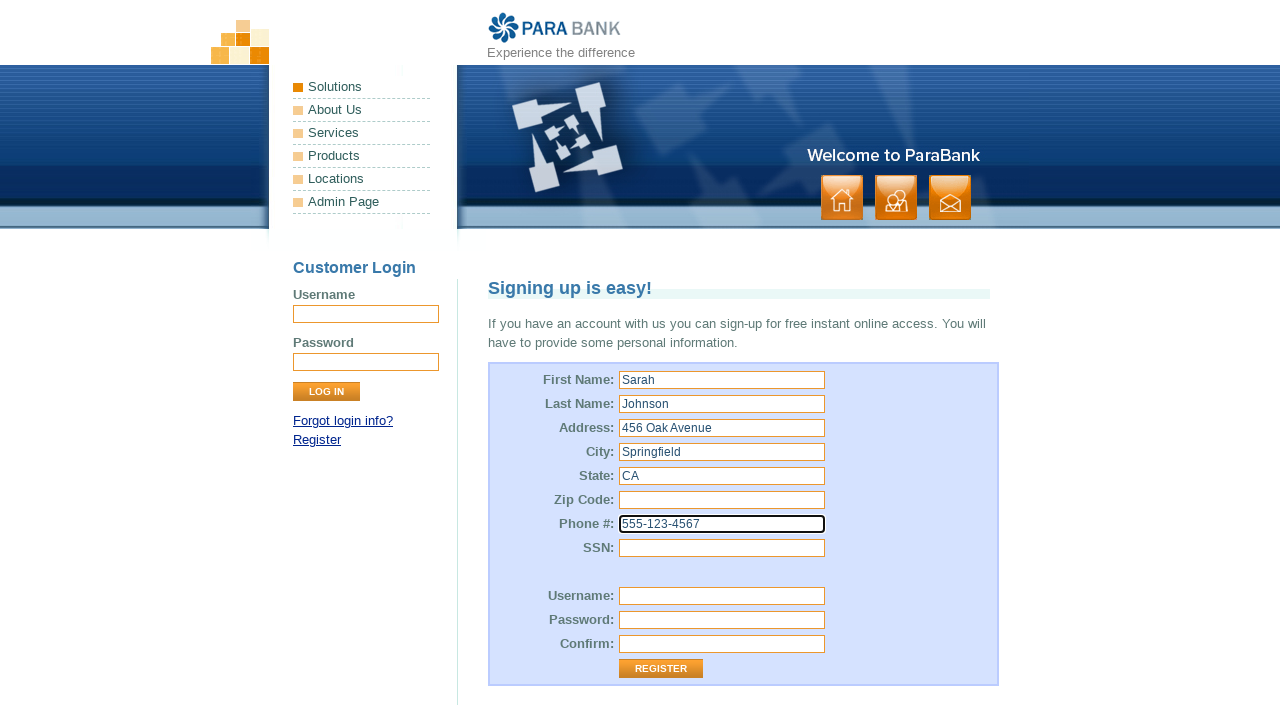

Filled SSN field with '123-45-6789' on #customer\.ssn
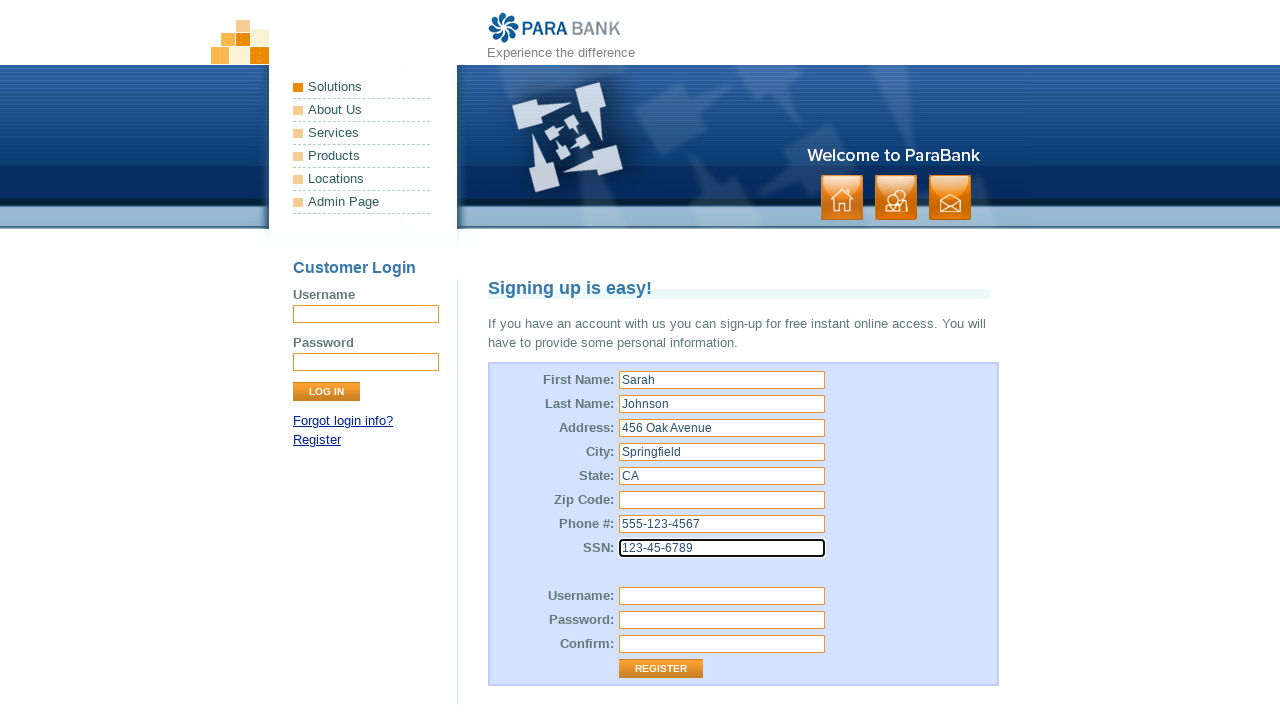

Filled username field with 'sarahj2024' on #customer\.username
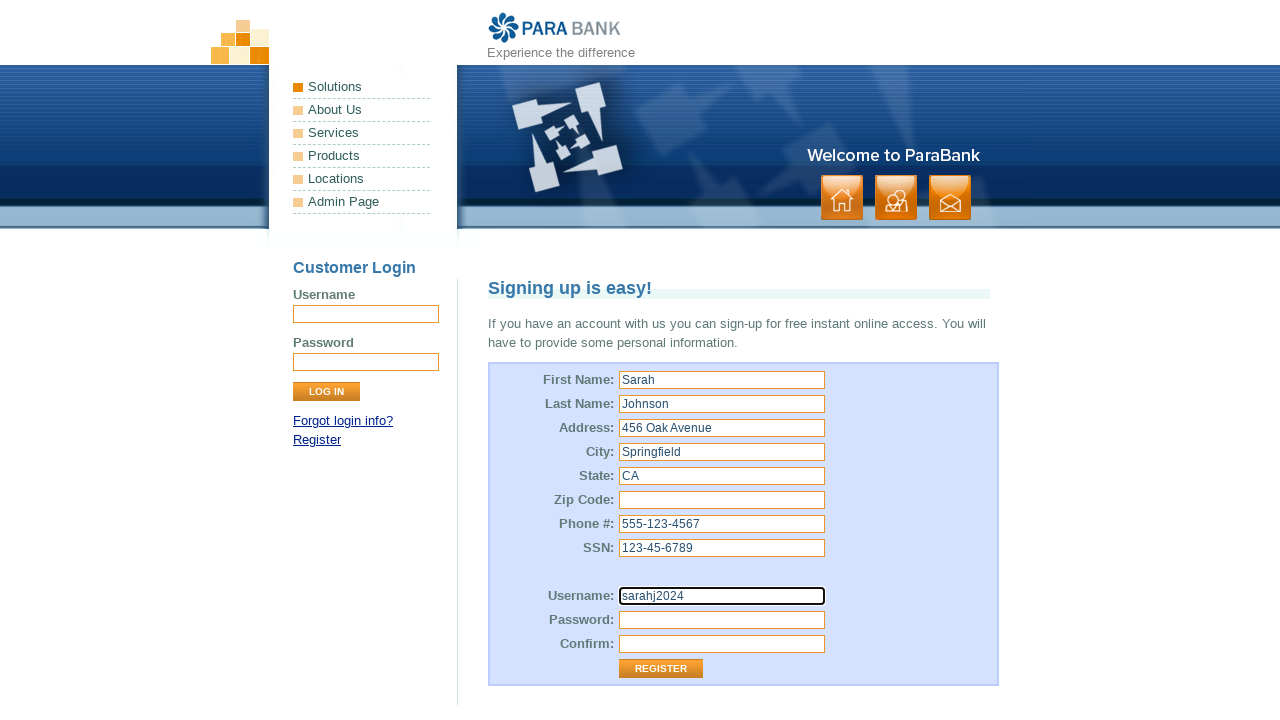

Filled password field with 'SecurePass123' on #customer\.password
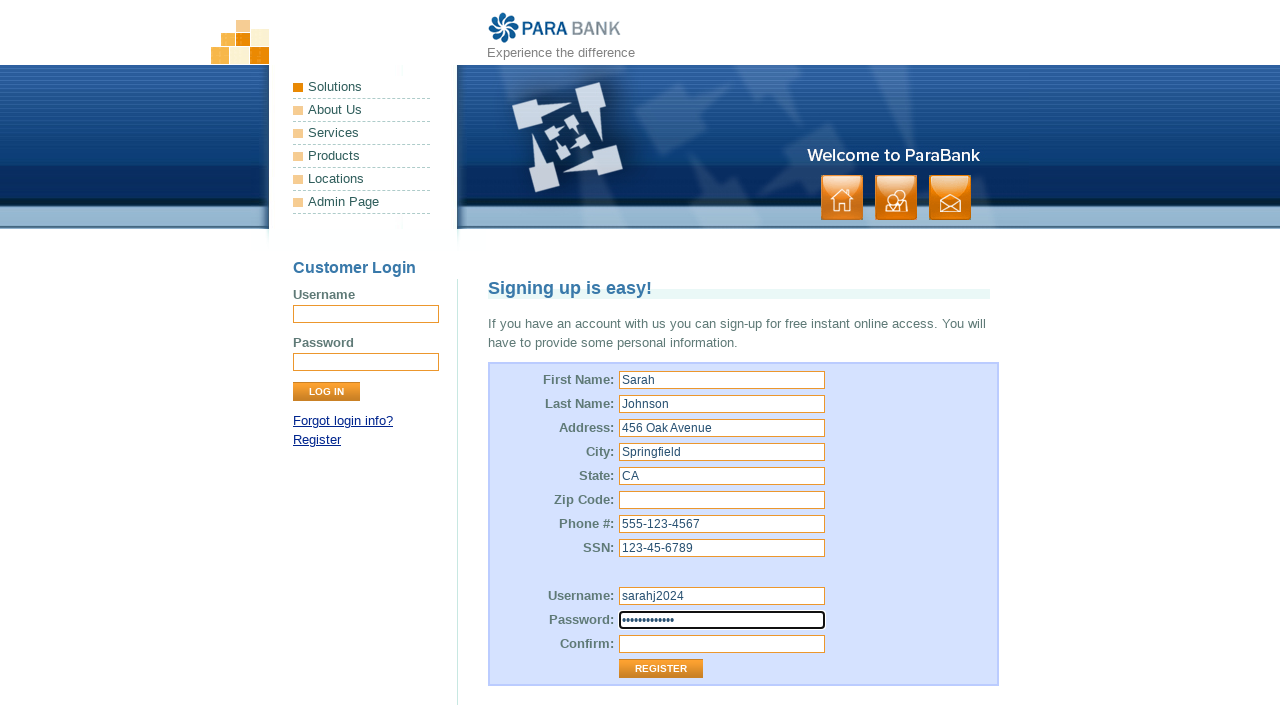

Confirmed password field with 'SecurePass123' on #repeatedPassword
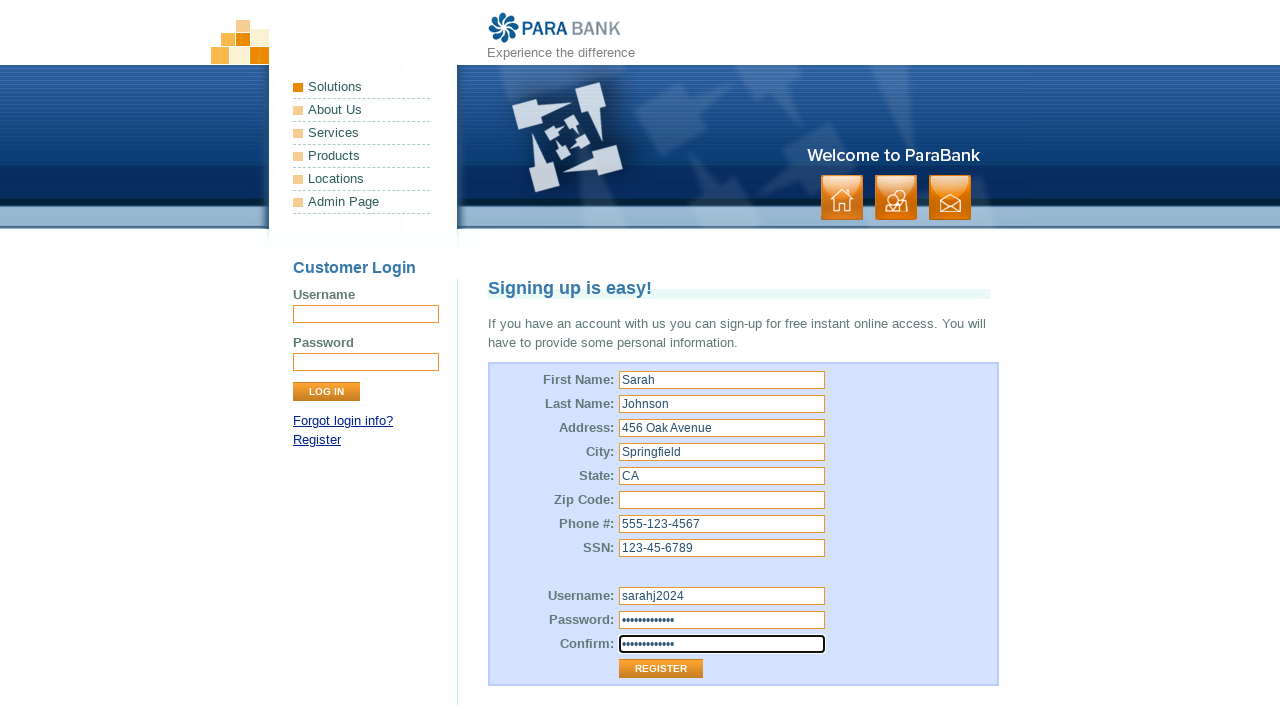

Clicked register button to submit the registration form at (896, 198) on .button
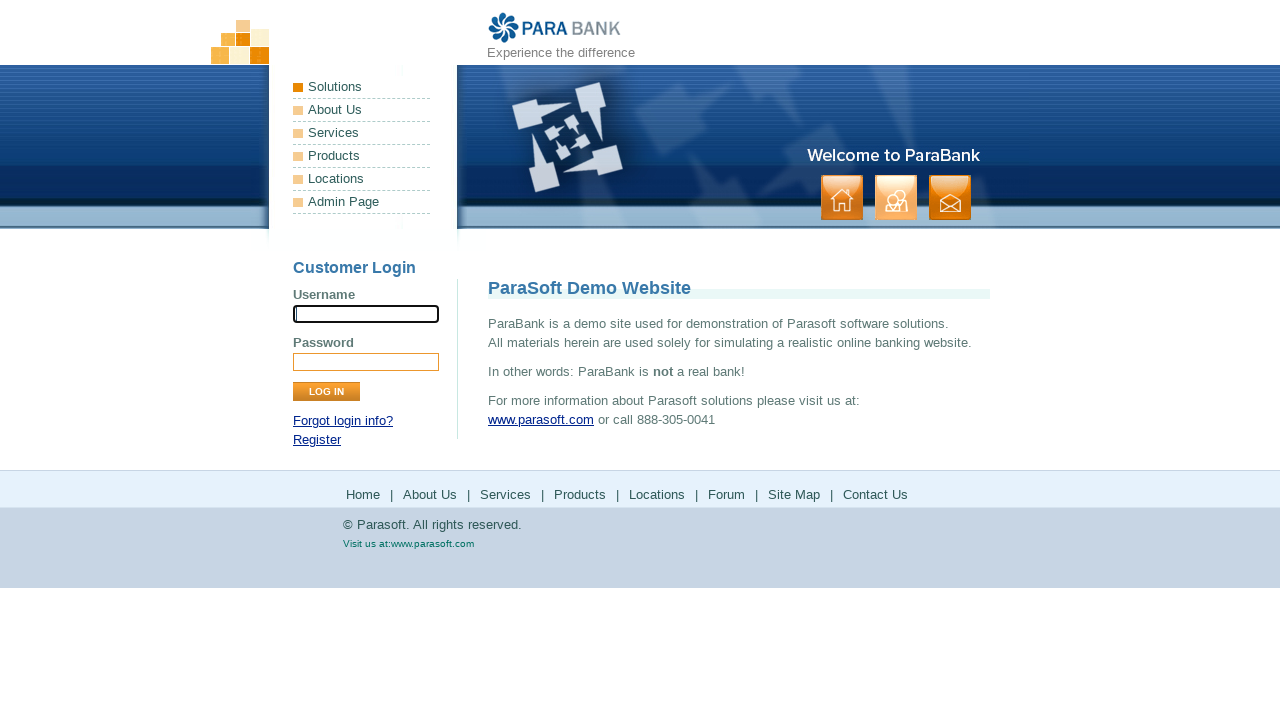

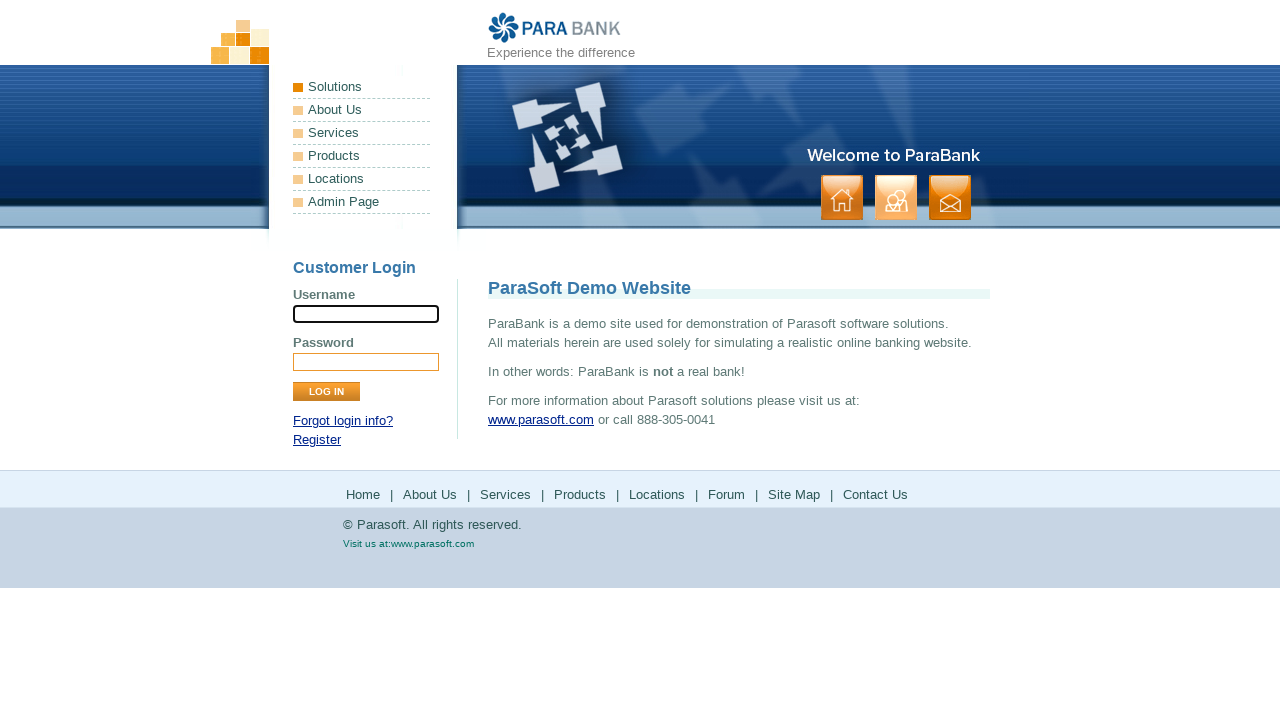